Tests password validation with an undefined/invalid character (#) and verifies the validation message shows "Invalid Value"

Starting URL: https://testpages.eviltester.com/styled/apps/7charval/simple7charvalidation.html

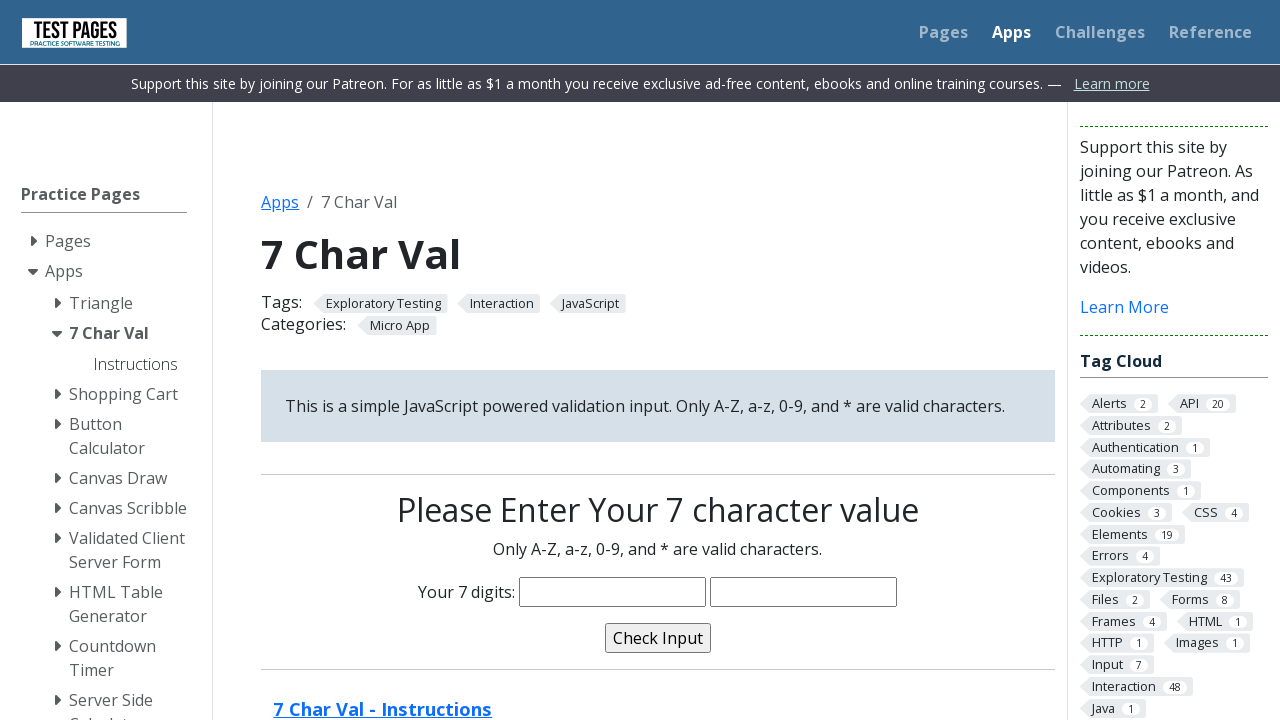

Filled password field with 'gosdv#' containing invalid character (#) on input[name='characters']
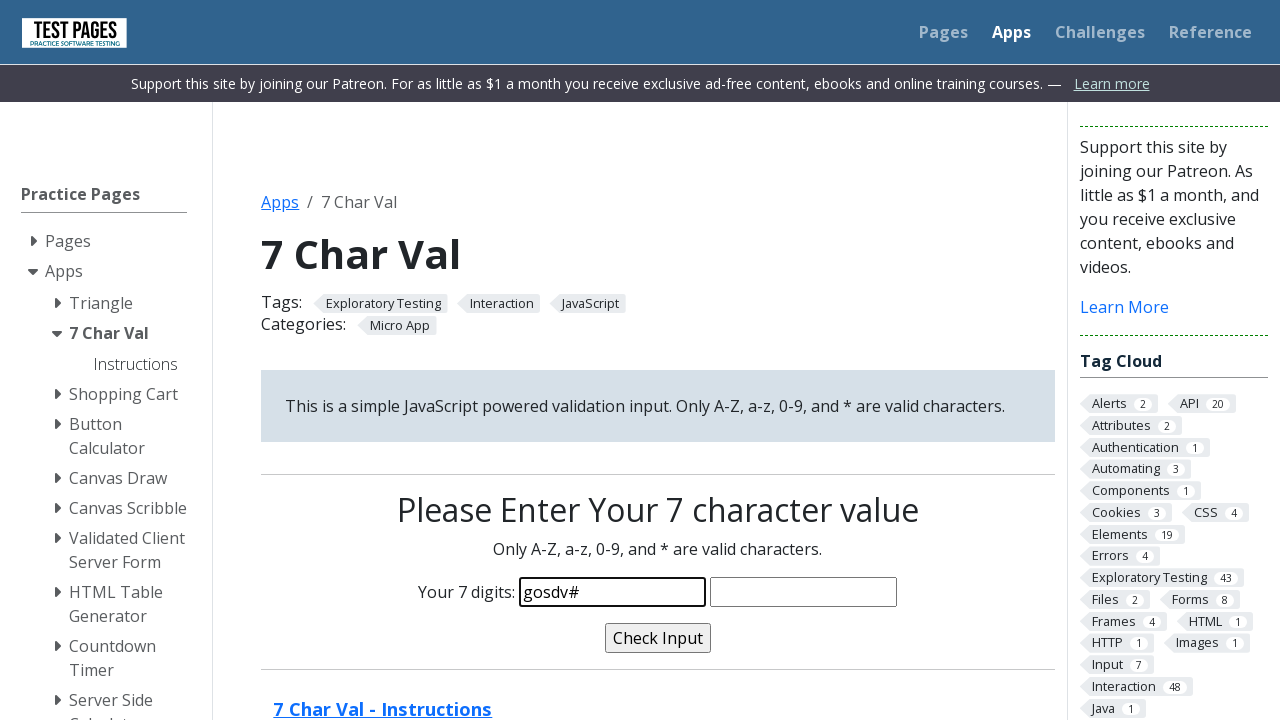

Clicked validate button to test password validation at (658, 638) on input[name='validate']
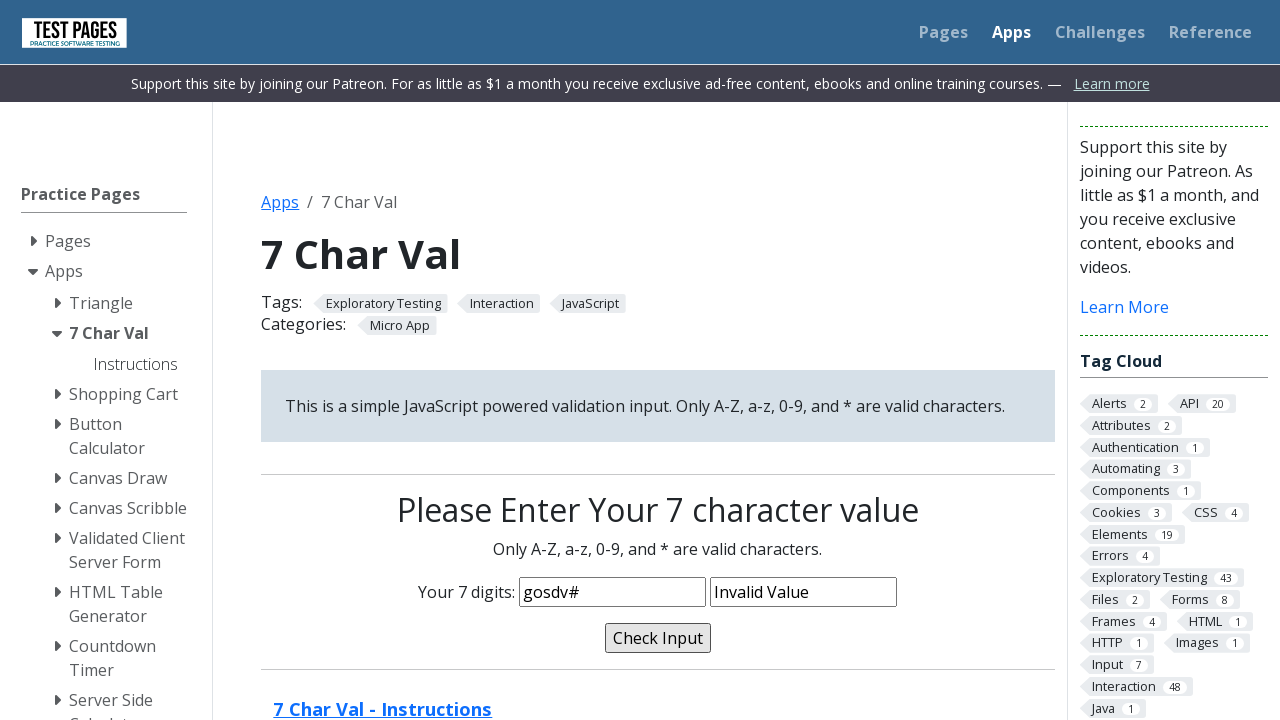

Validation message field appeared showing validation result
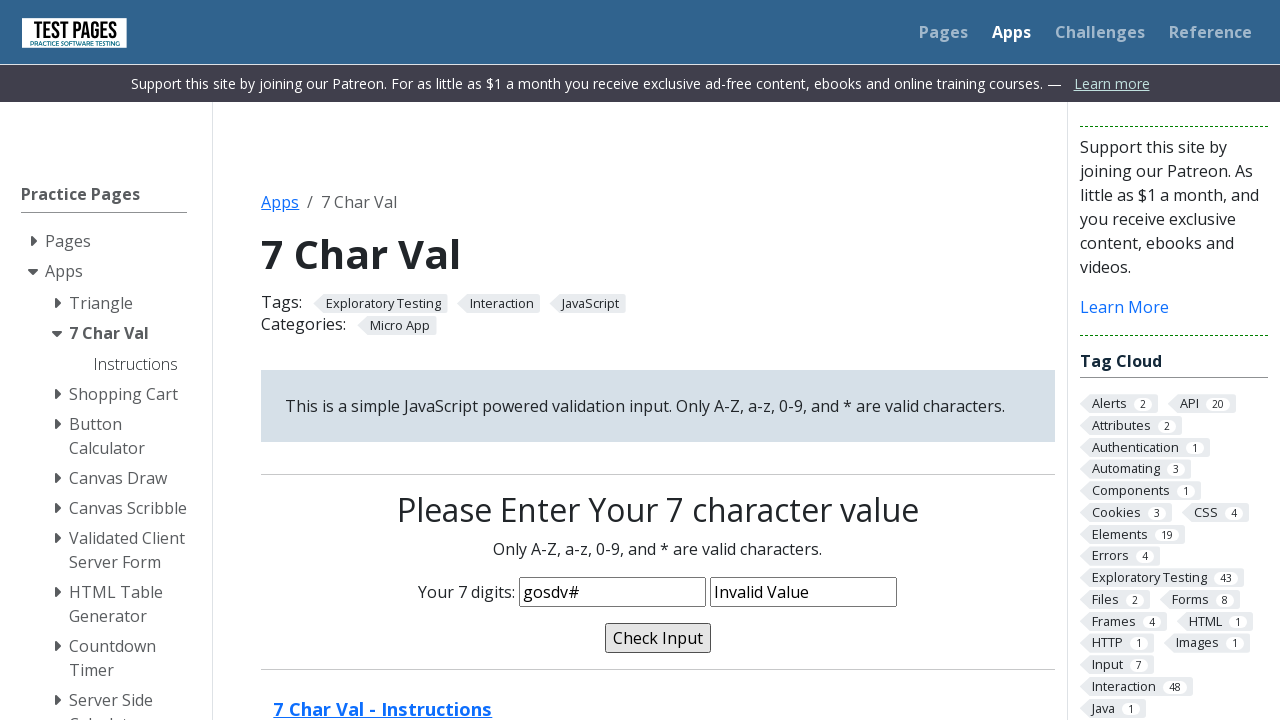

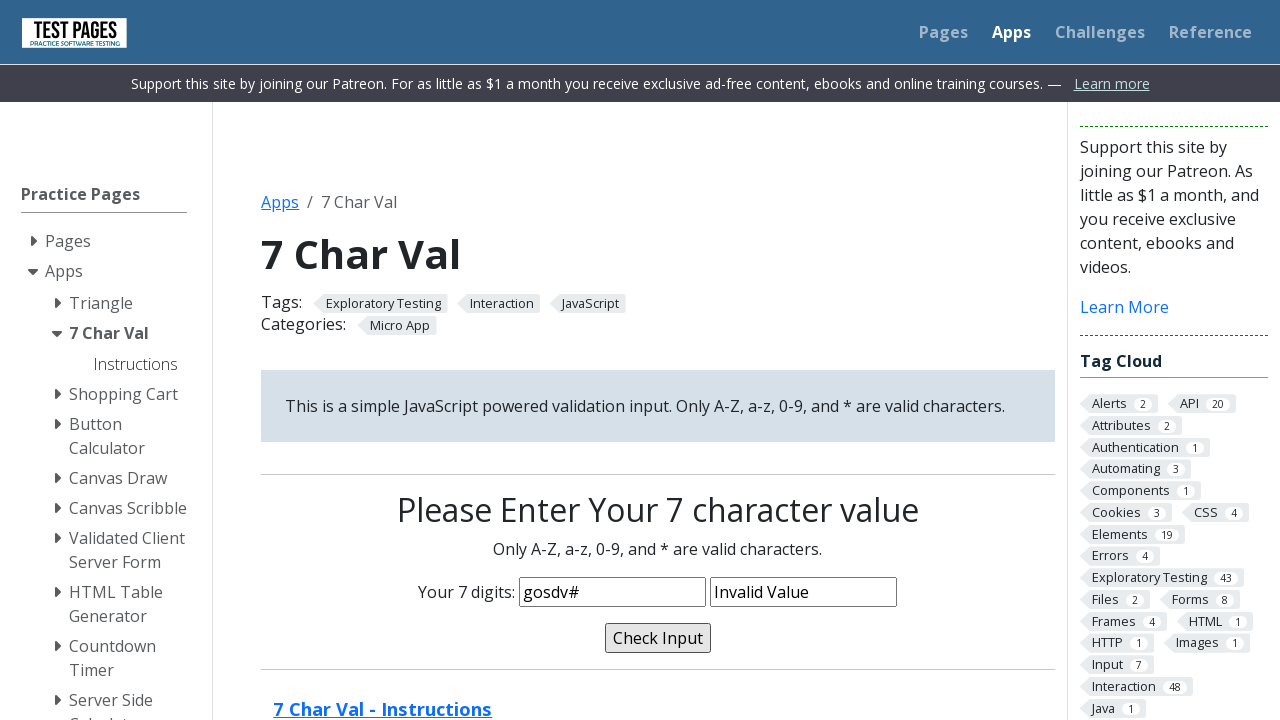